Tests Python.org by navigating to the homepage, verifying the title contains "Python", then searching for "pycon" using the search form

Starting URL: http://www.python.org

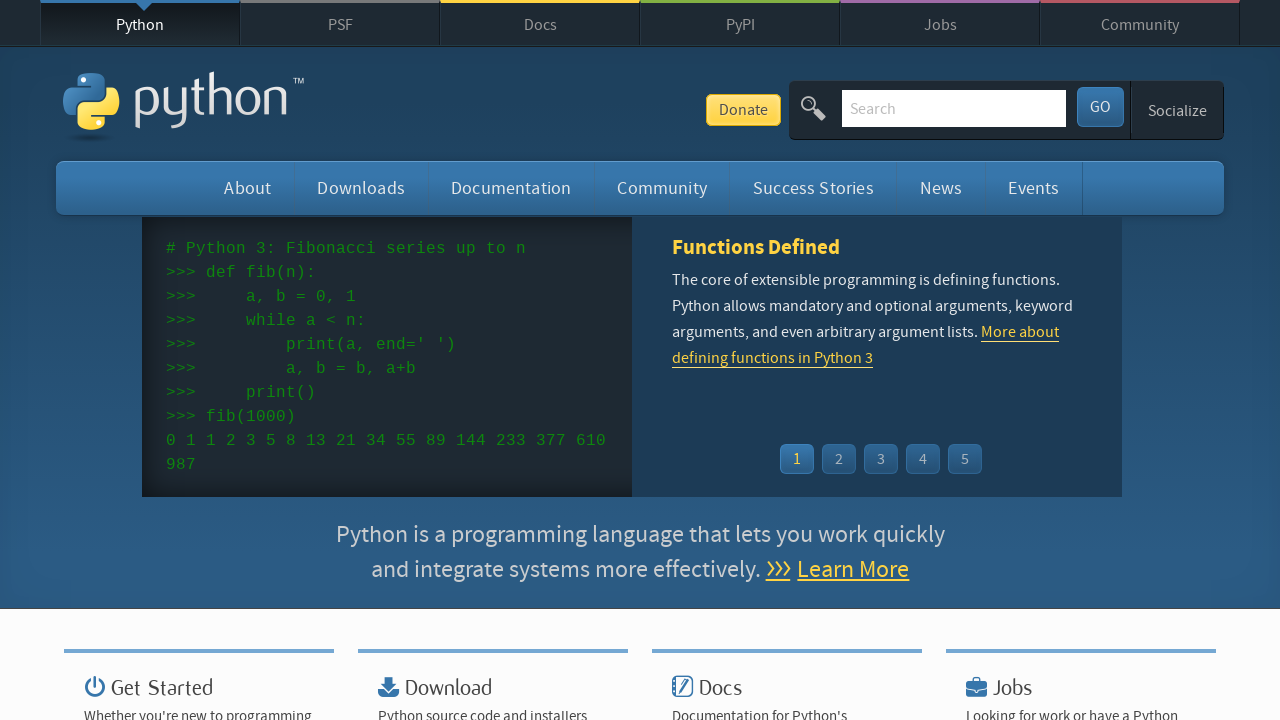

Navigated to Python.org homepage
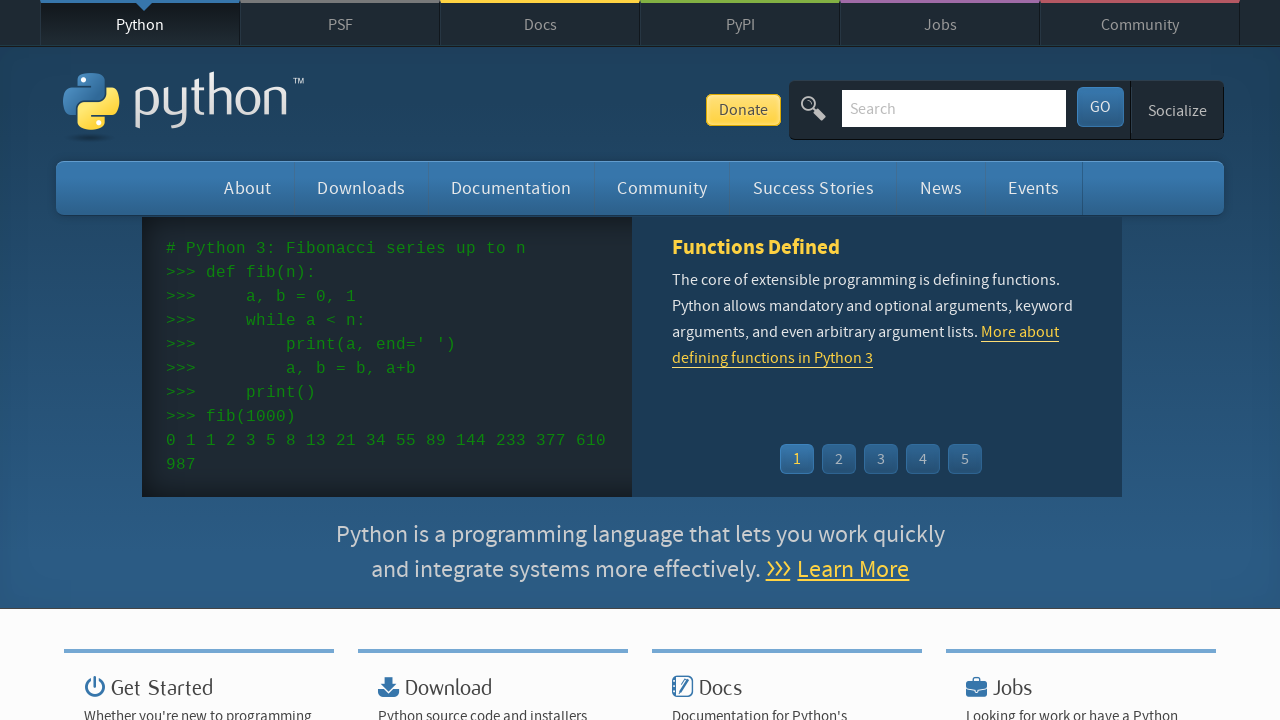

Verified page title contains 'Python'
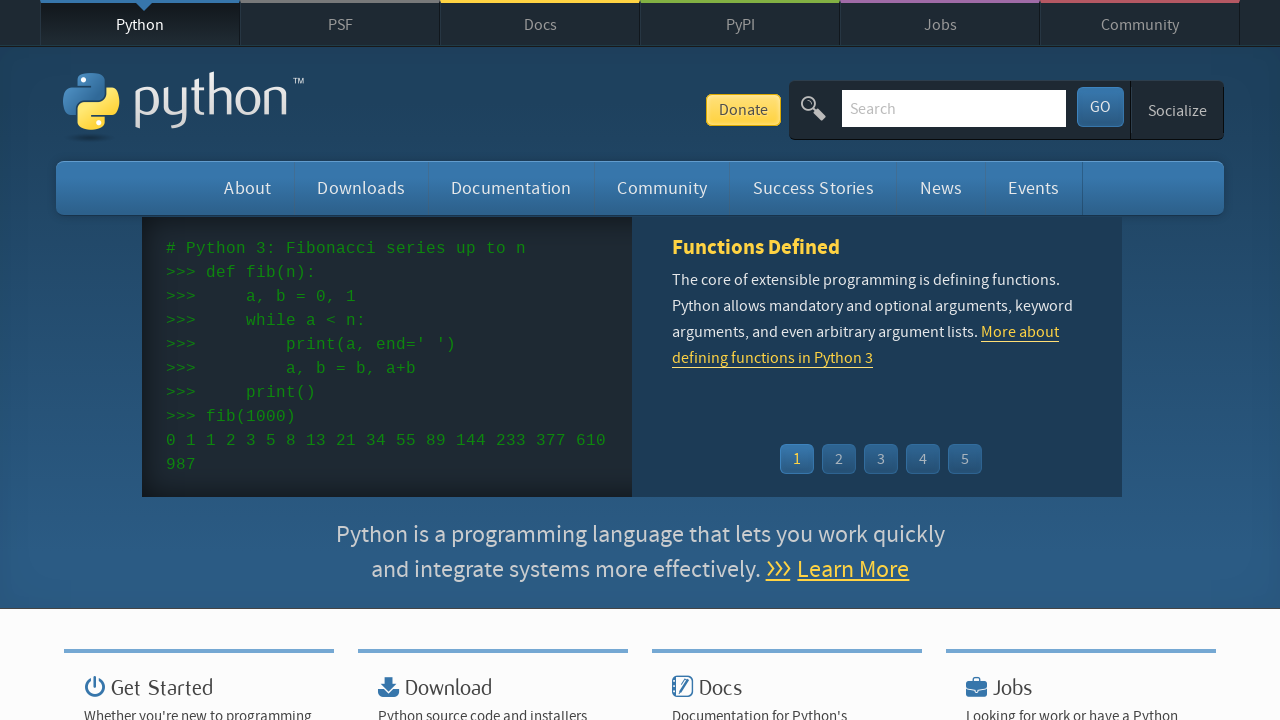

Filled search field with 'pycon' on input[name='q']
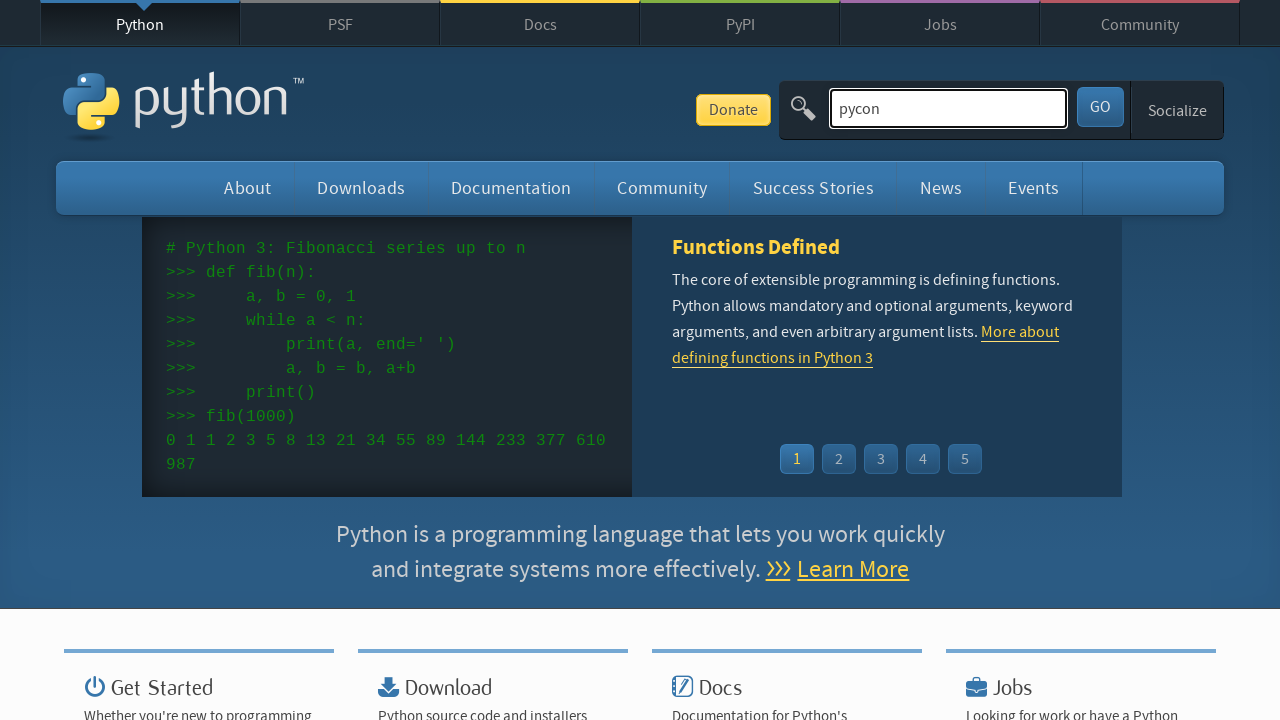

Pressed Enter to submit search for 'pycon' on input[name='q']
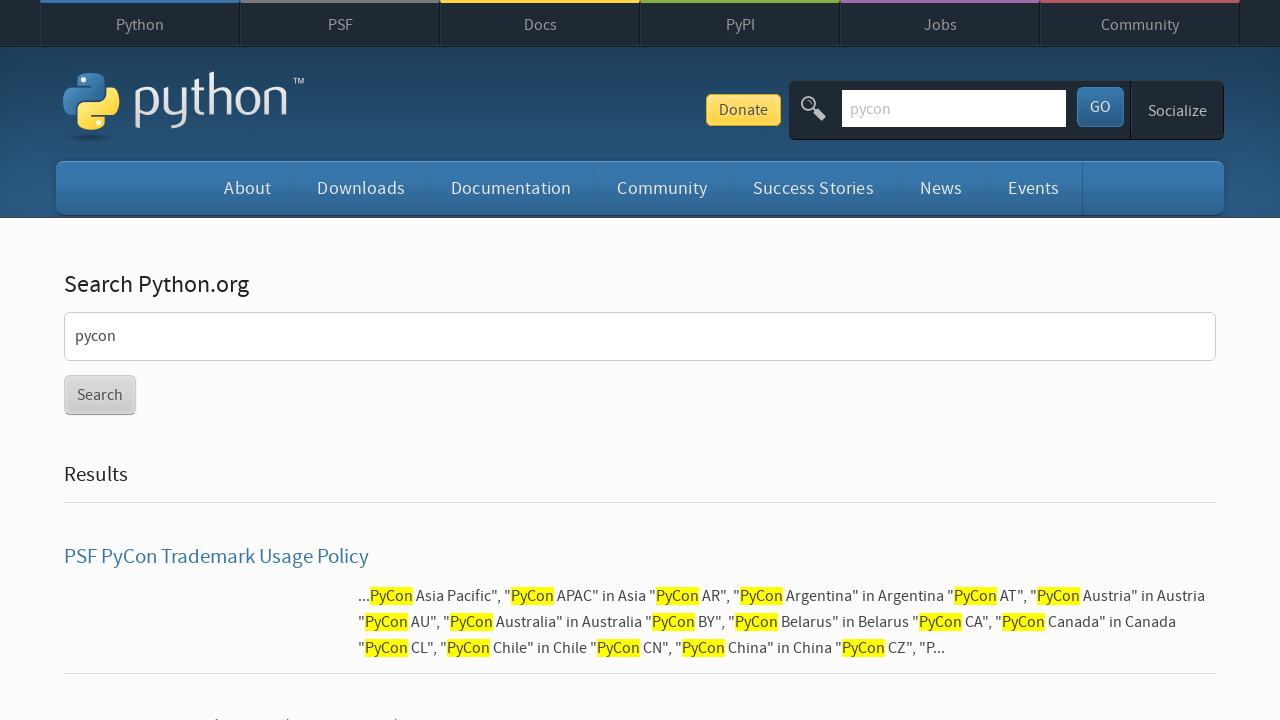

Waited for search results to load (networkidle)
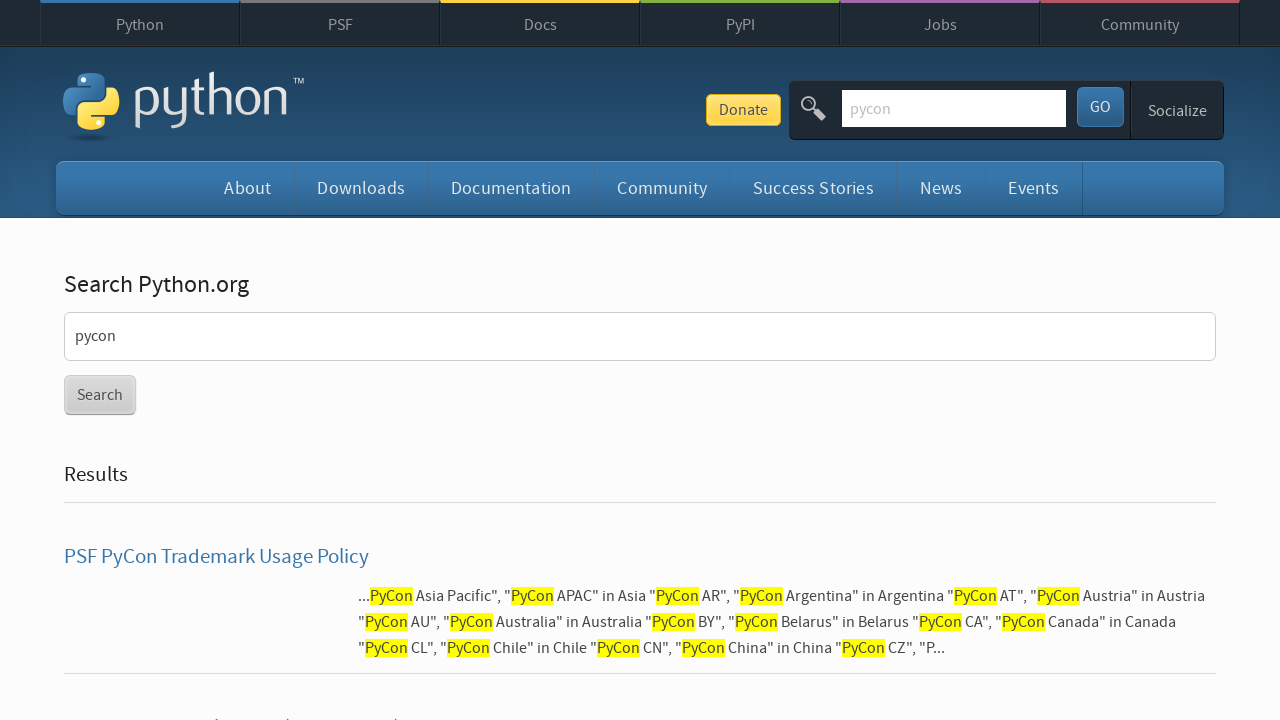

Verified search results were found (no 'No results found' message)
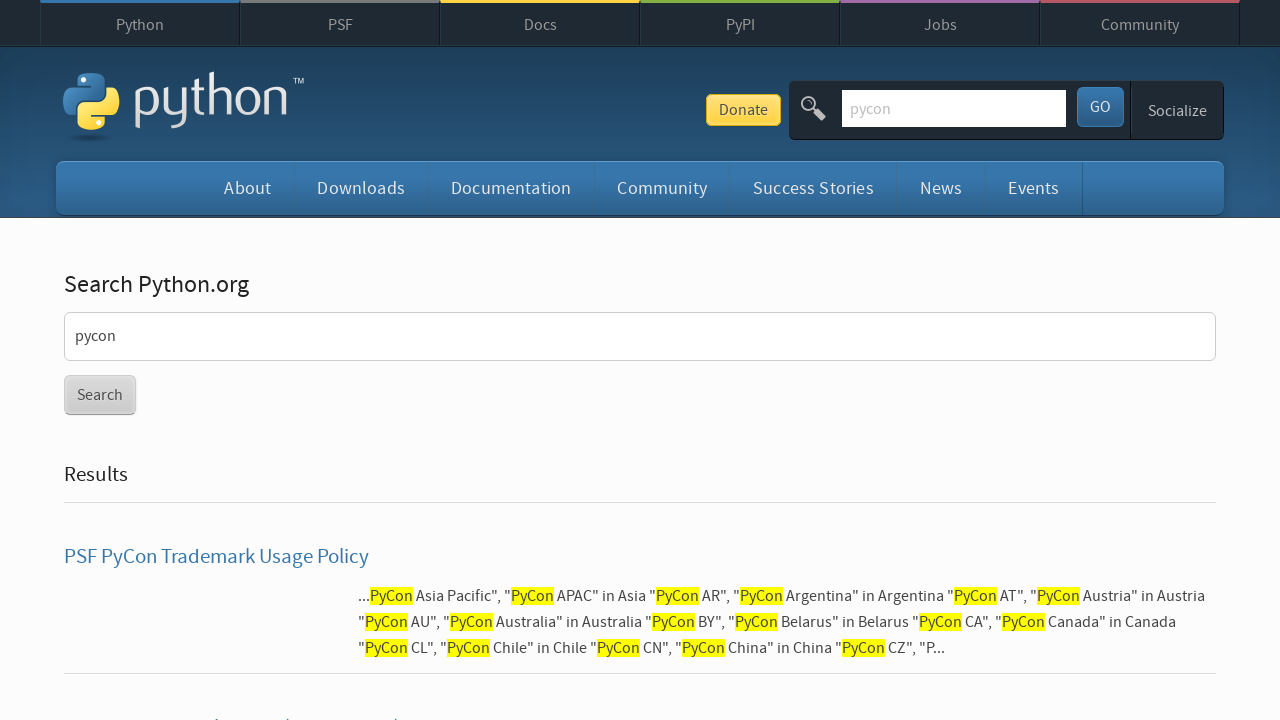

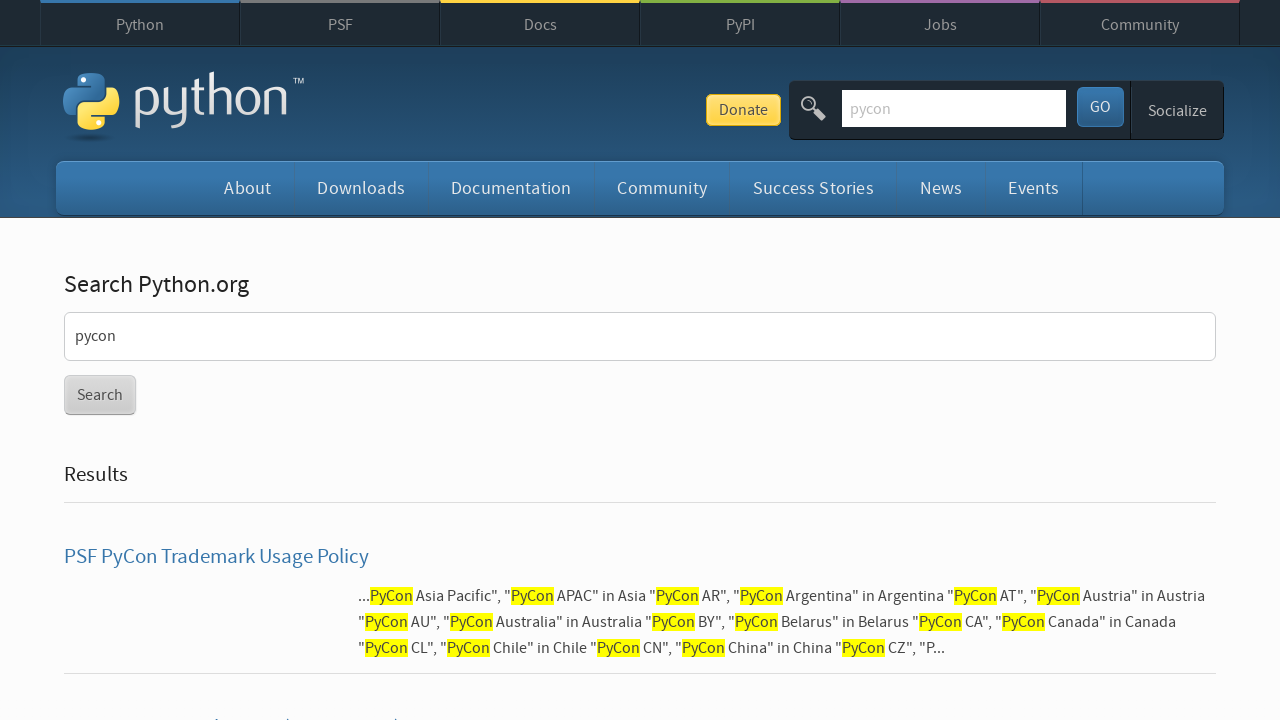